Tests file upload functionality by selecting a file and verifying it was uploaded successfully

Starting URL: https://demoqa.com/upload-download

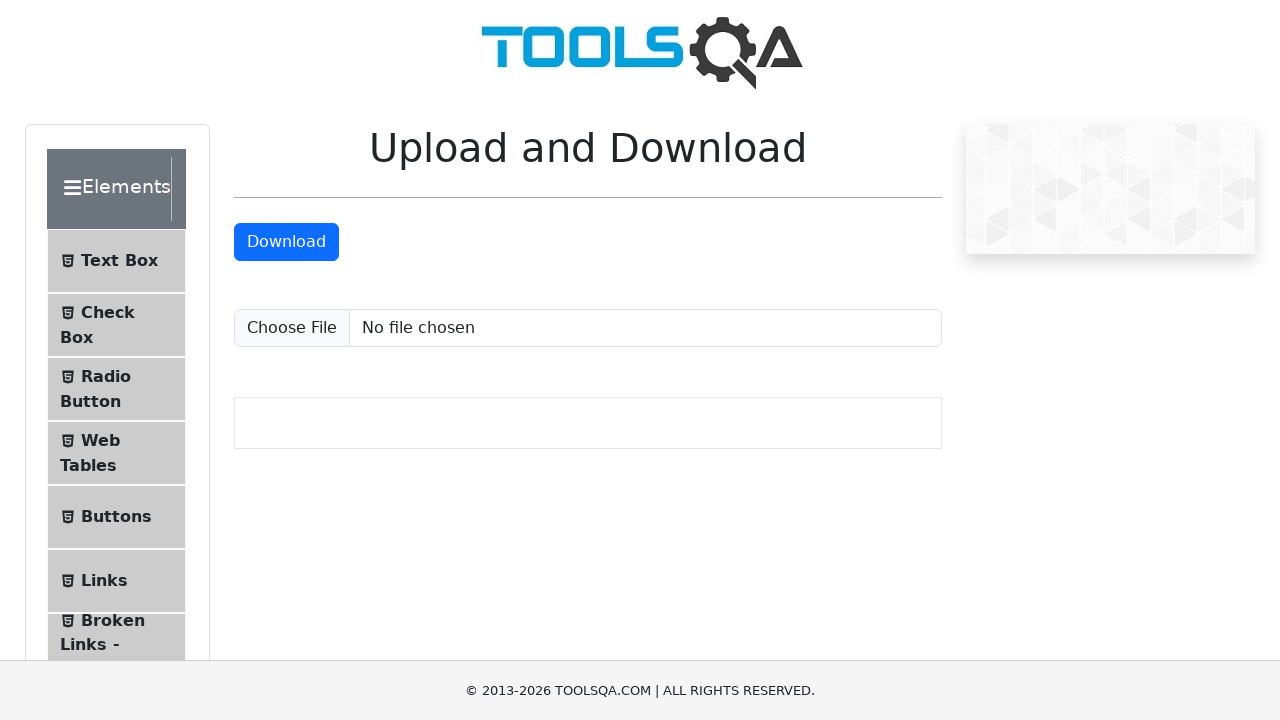

Created temporary test file with content
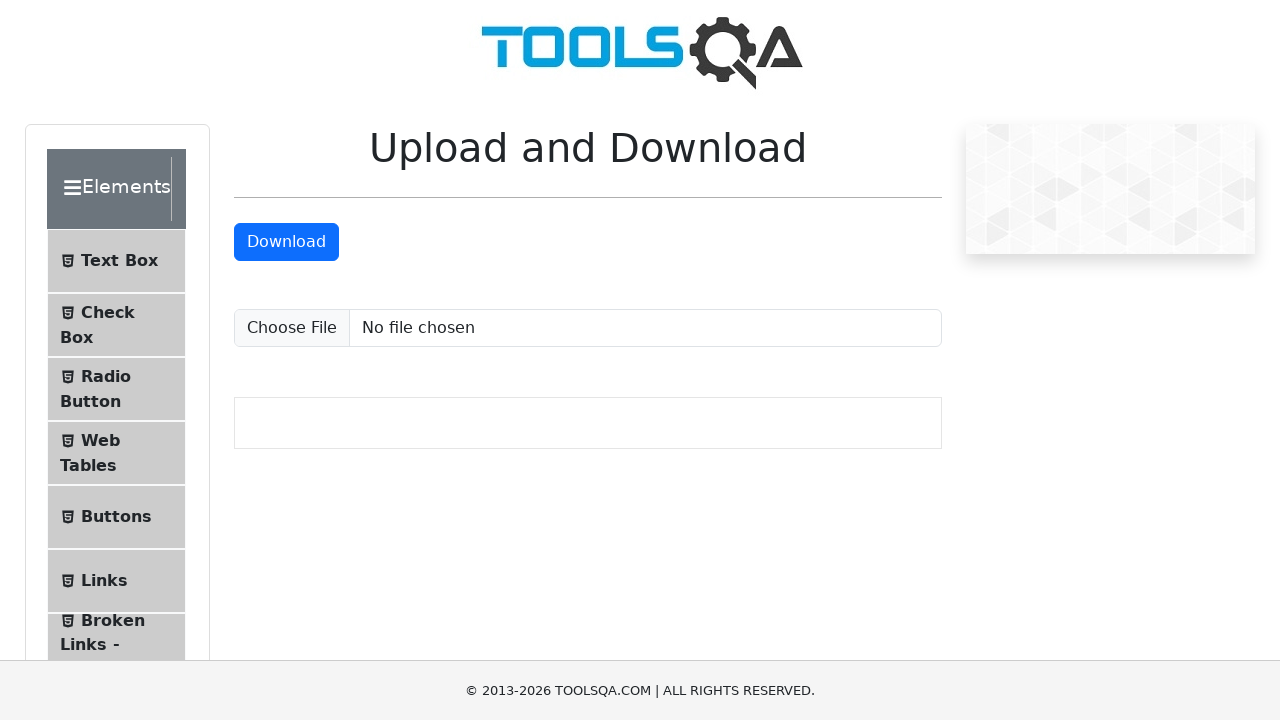

Selected file for upload using #uploadFile input
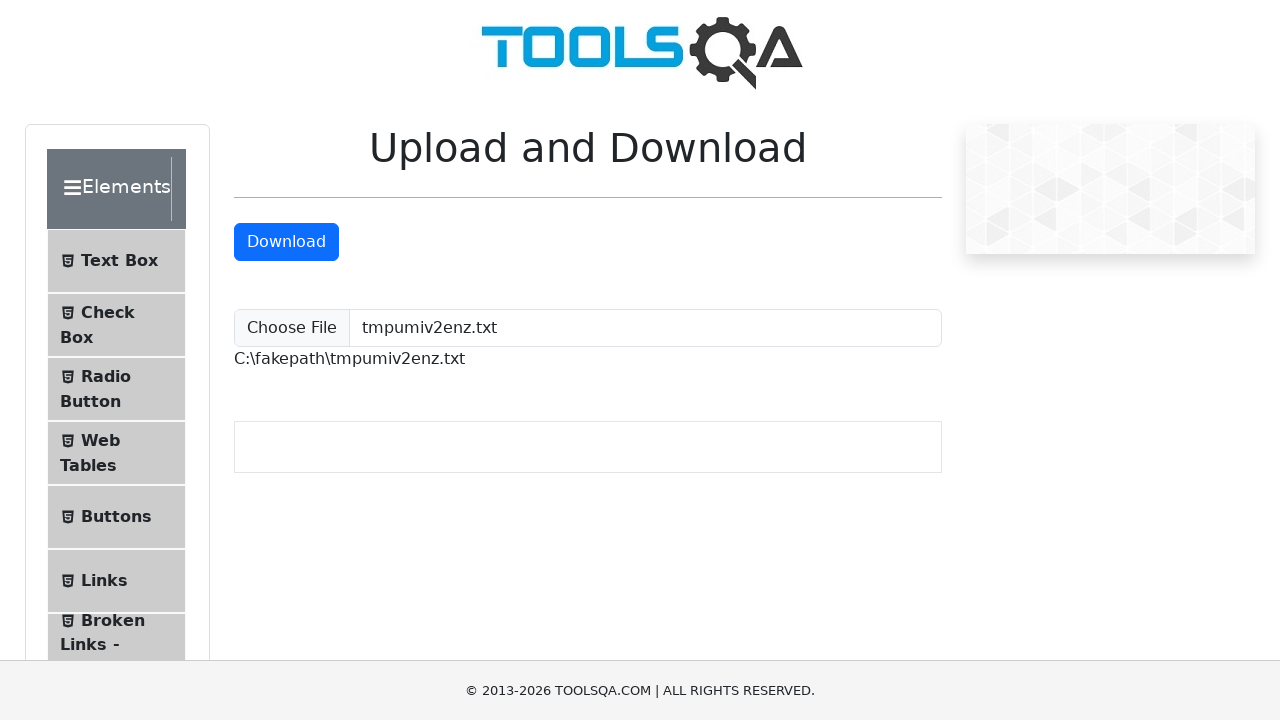

Upload confirmation element #uploadedFilePath appeared
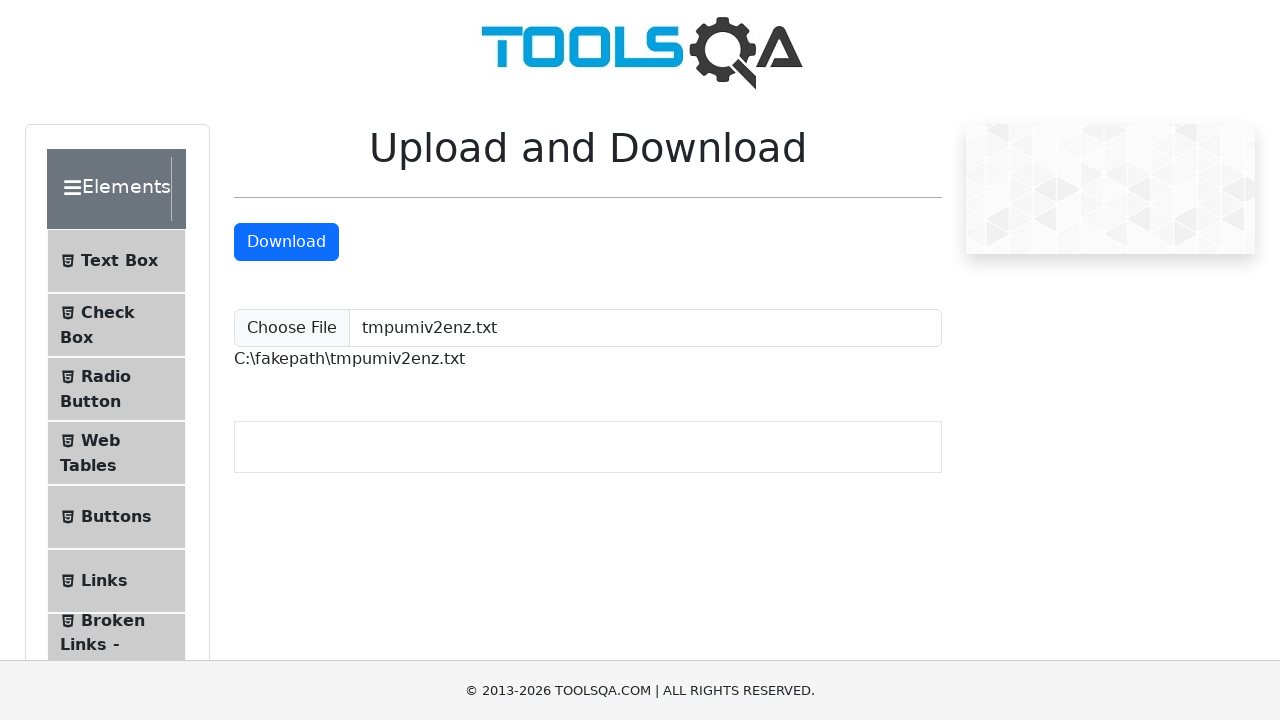

Retrieved uploaded file path text content
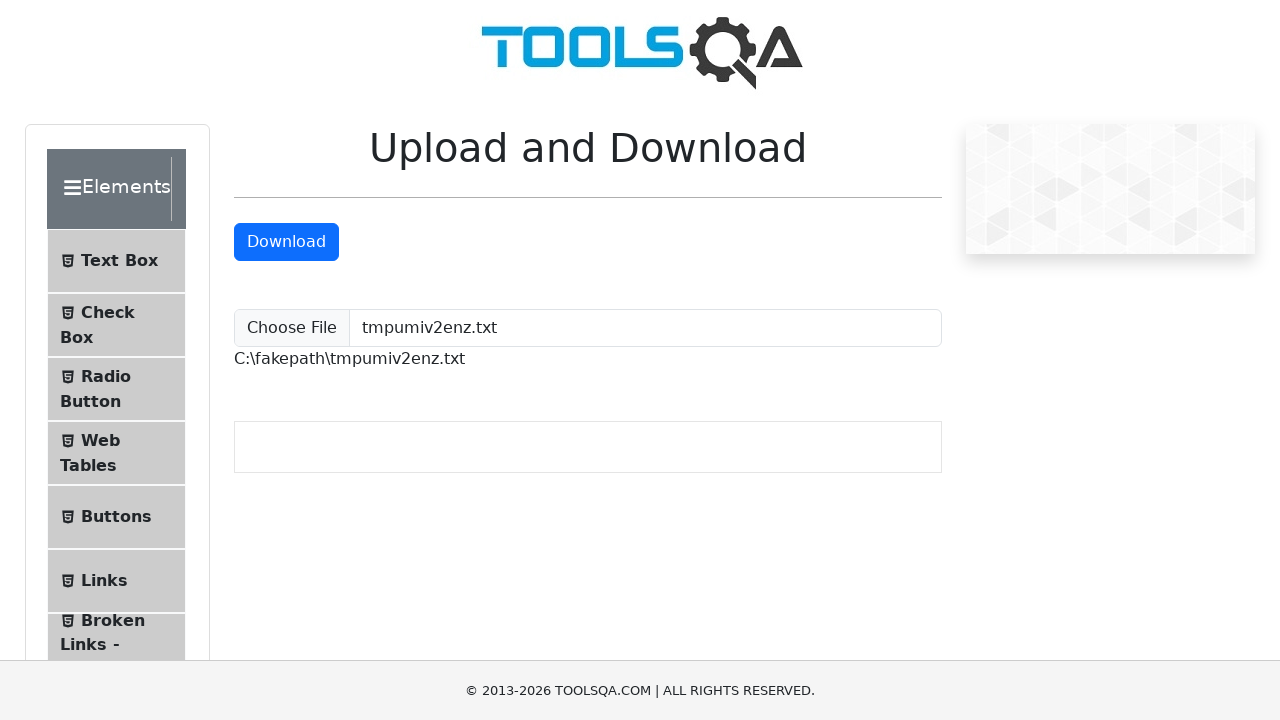

Verified that uploaded file name is present in confirmation text
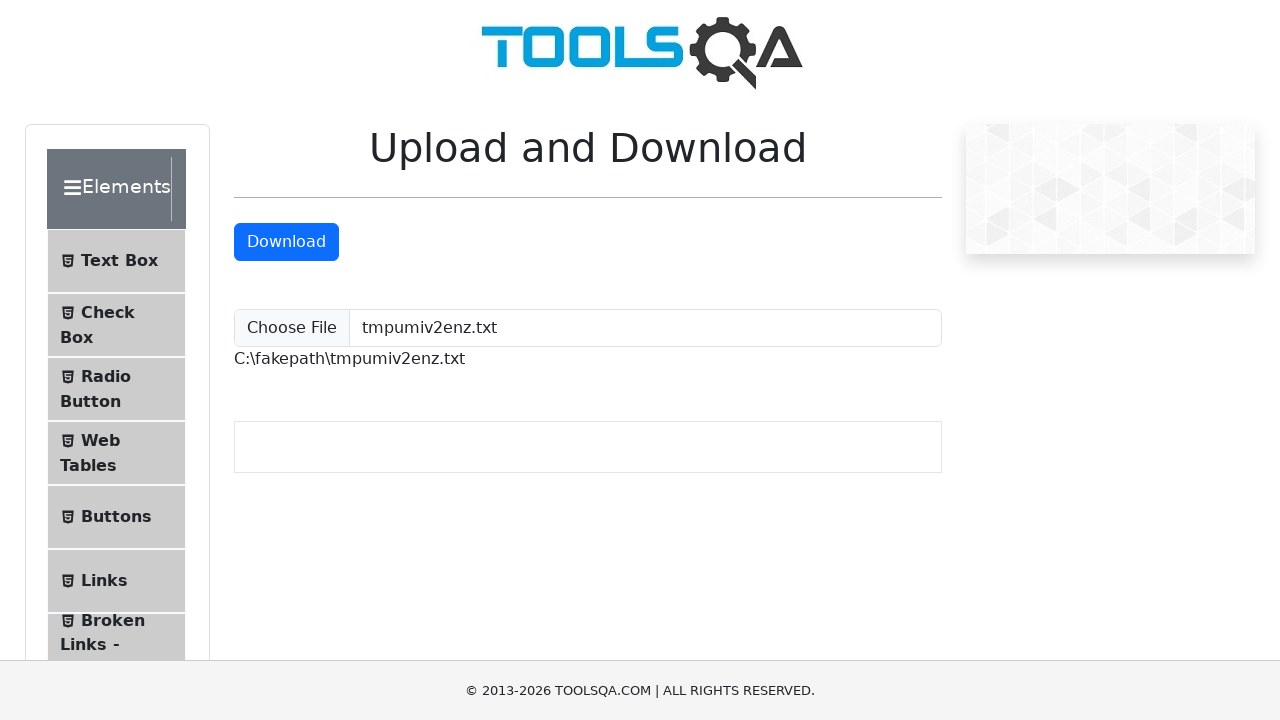

Cleaned up temporary test file
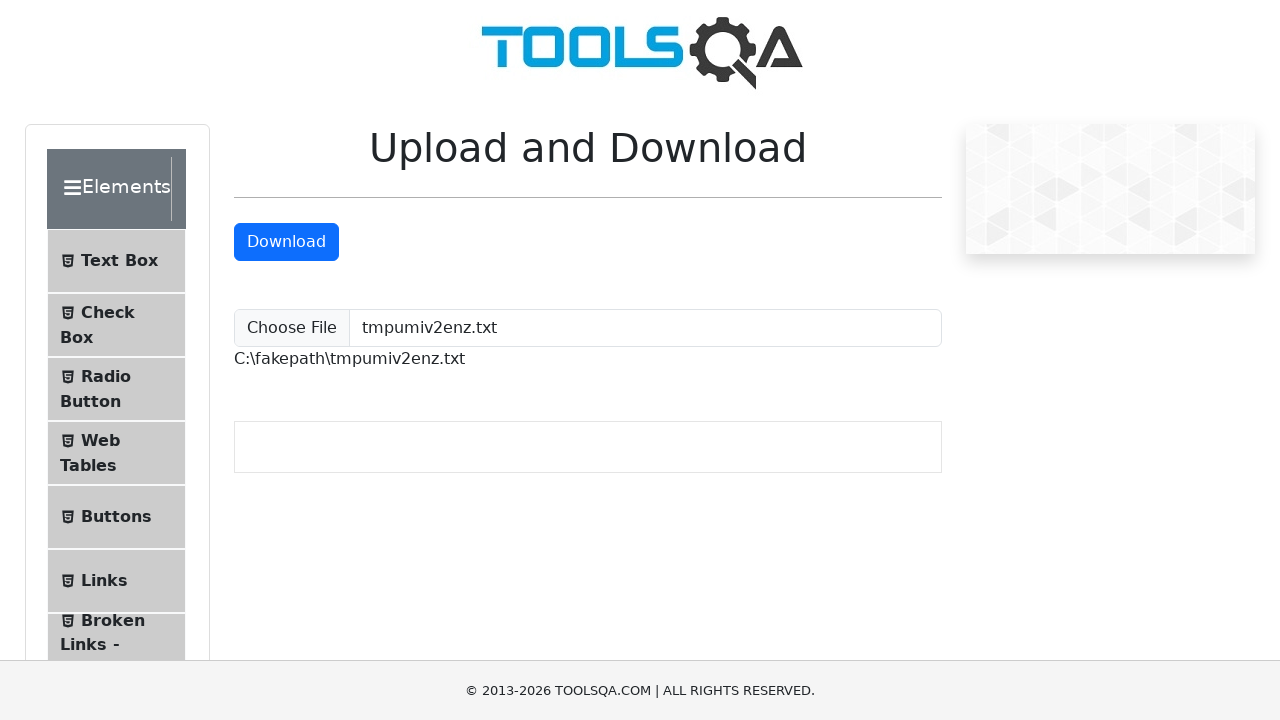

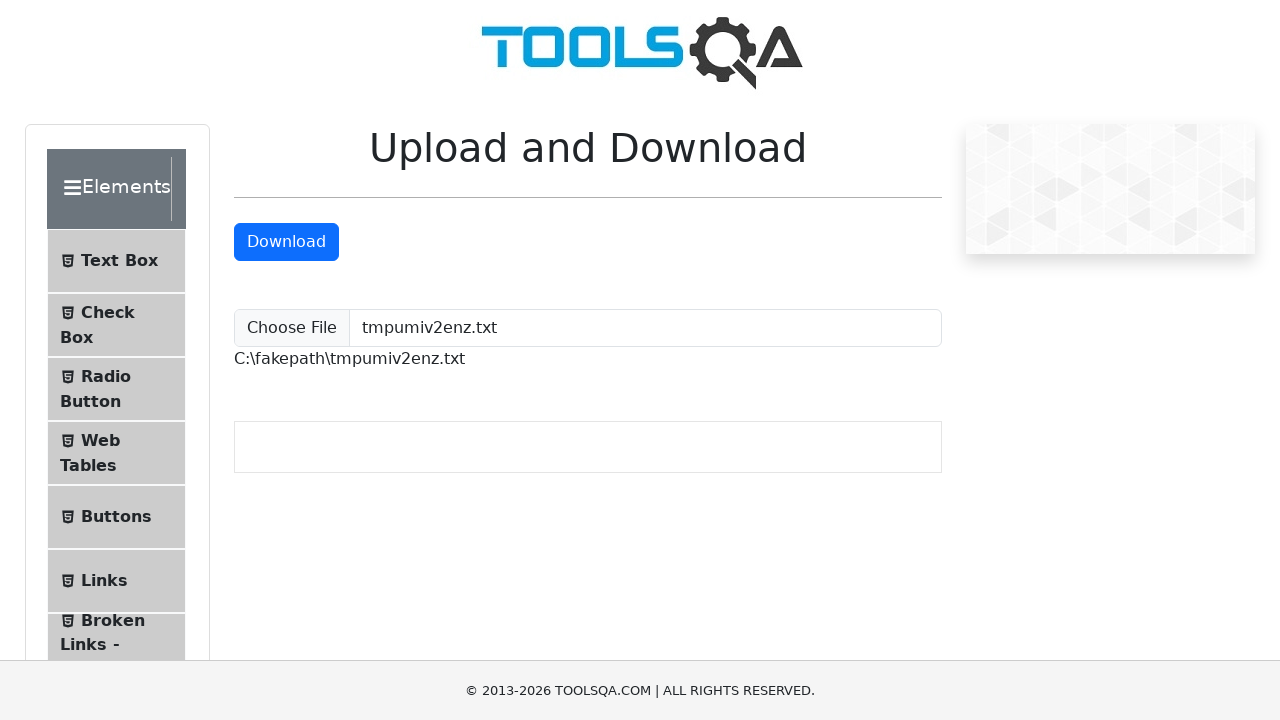